Navigates to CoinMarketCap page for a cryptocurrency and waits for the page to load

Starting URL: https://coinmarketcap.com/currencies/solana/

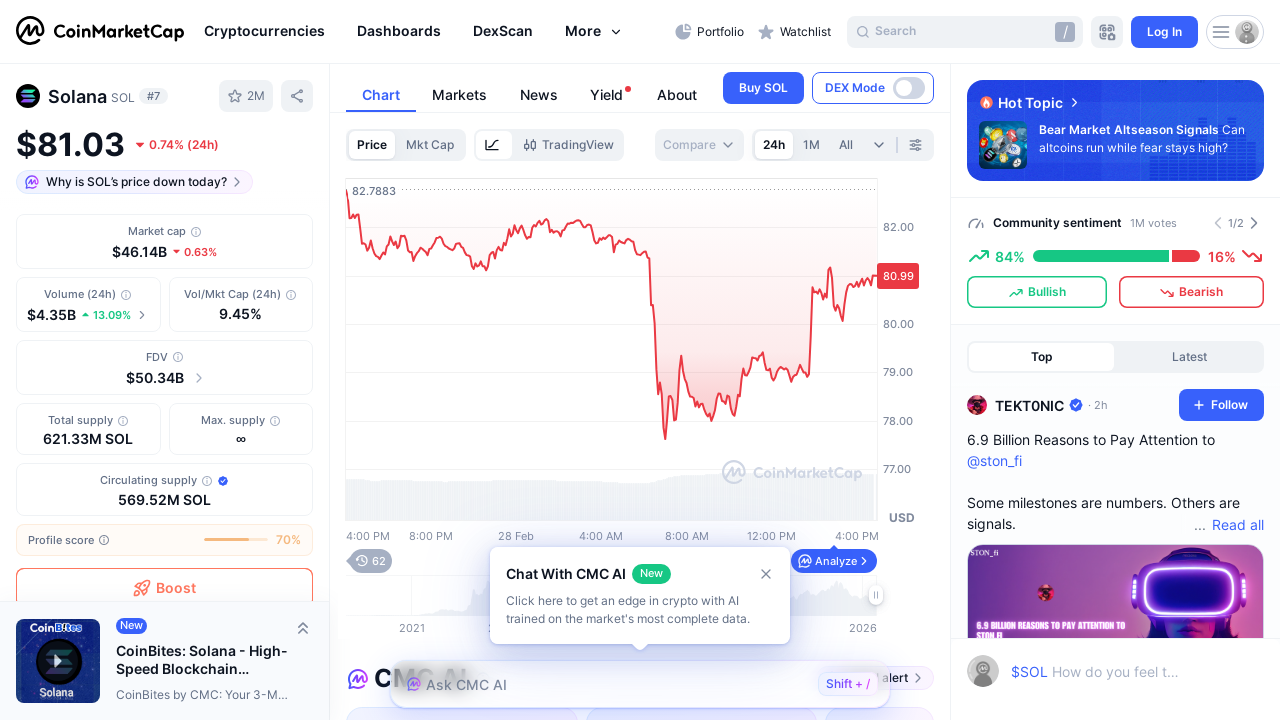

Waited for CoinMarketCap Solana page to reach domcontentloaded state
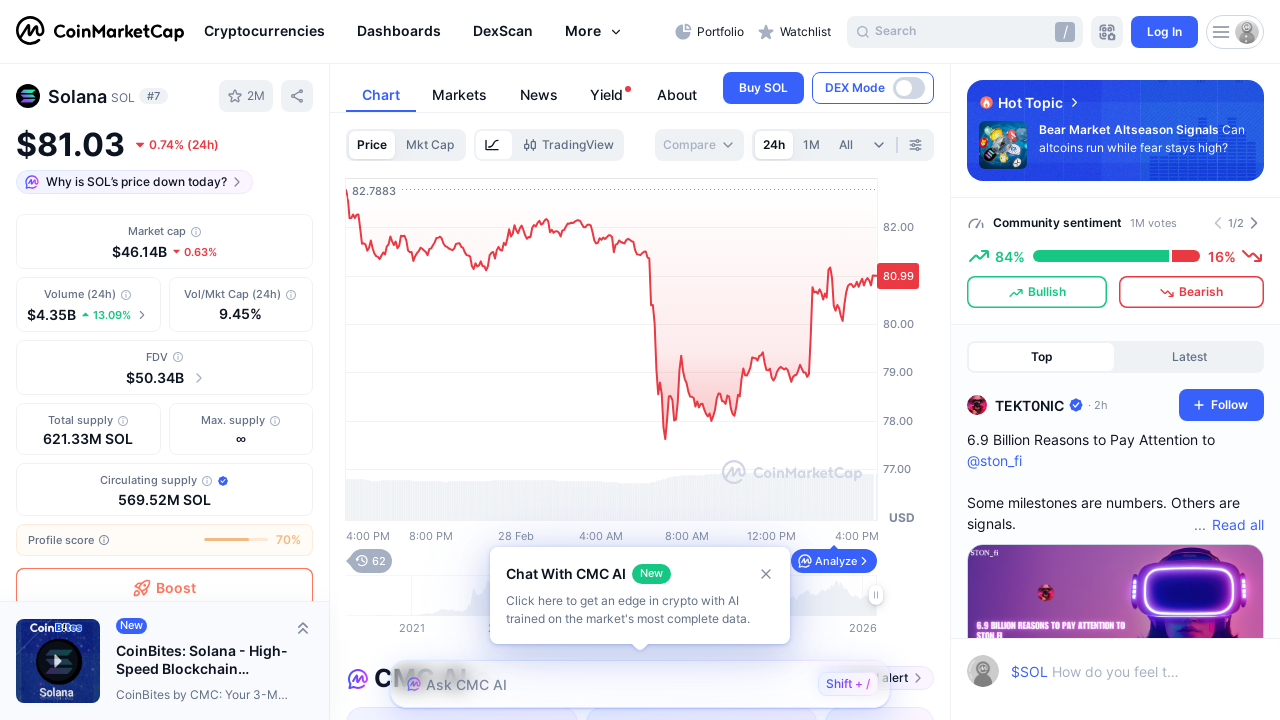

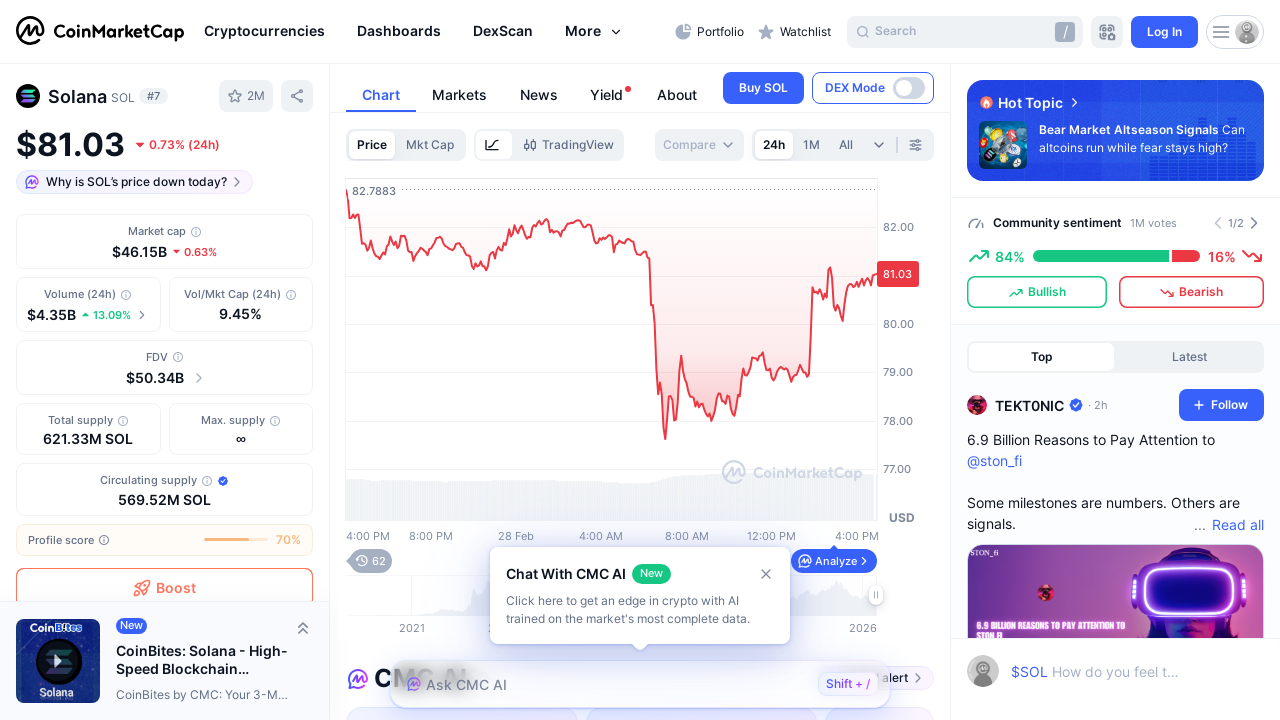